Tests file upload functionality by navigating to upload page, selecting a file, and submitting

Starting URL: https://the-internet.herokuapp.com/

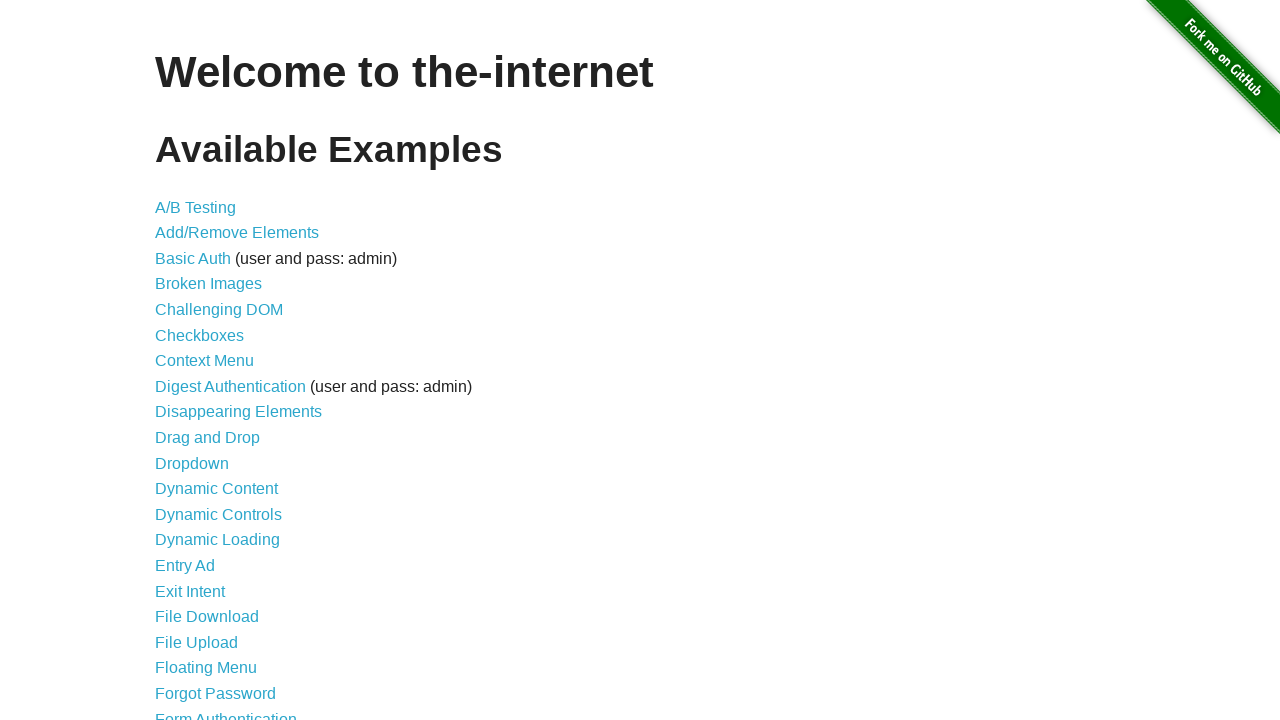

Clicked upload page link at (196, 642) on xpath=//a[@href='/upload']
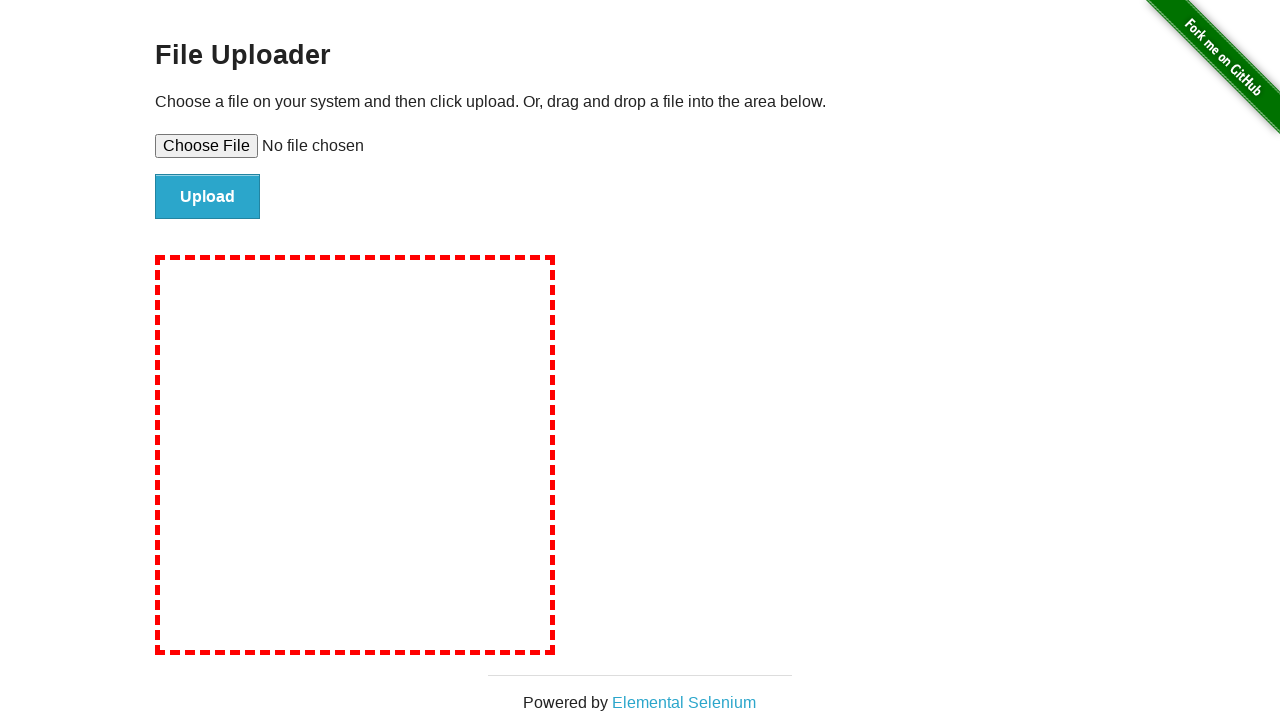

Created temporary test file at /tmp/test_upload.txt
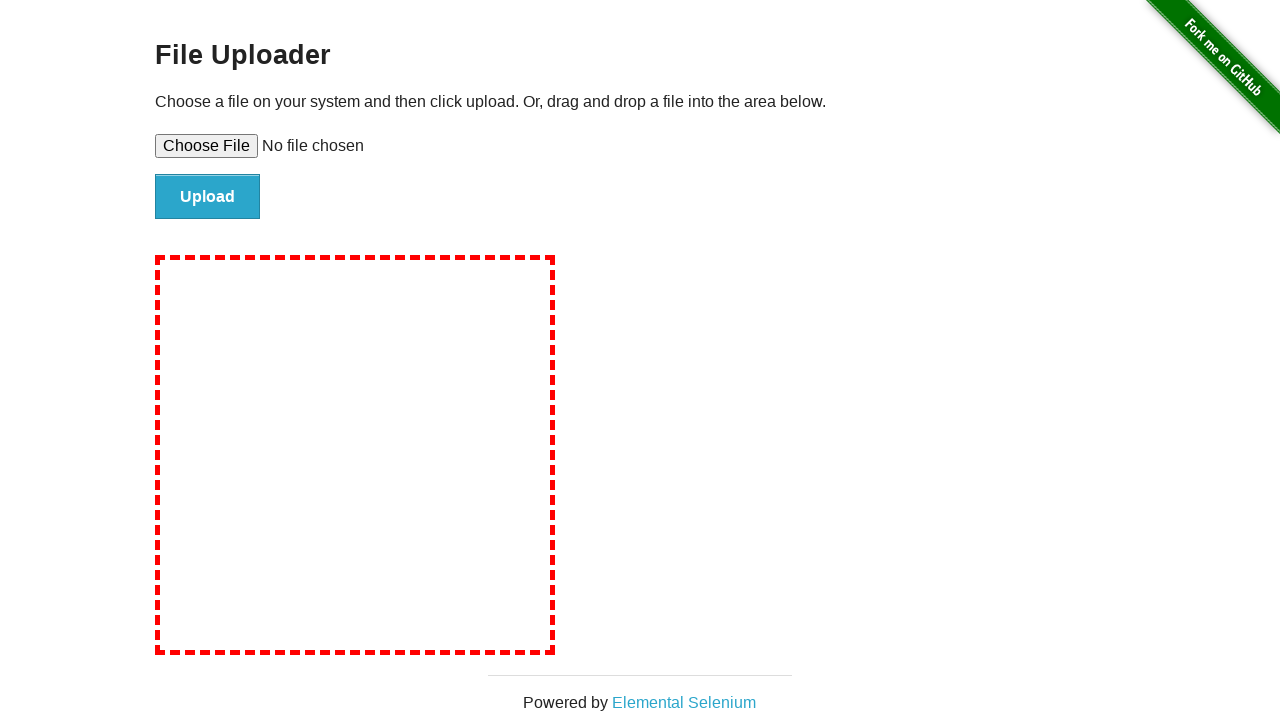

Selected test_upload.txt file for upload
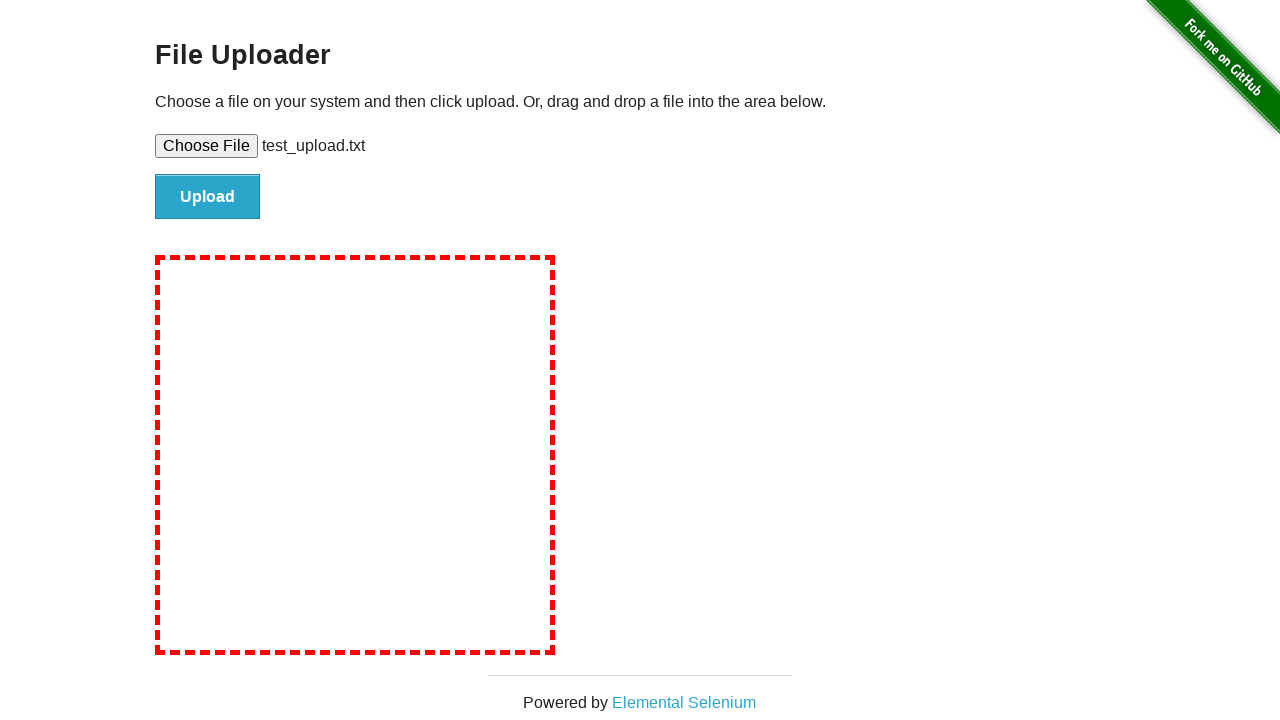

Clicked upload button to submit file at (208, 197) on xpath=//input[@value='Upload']
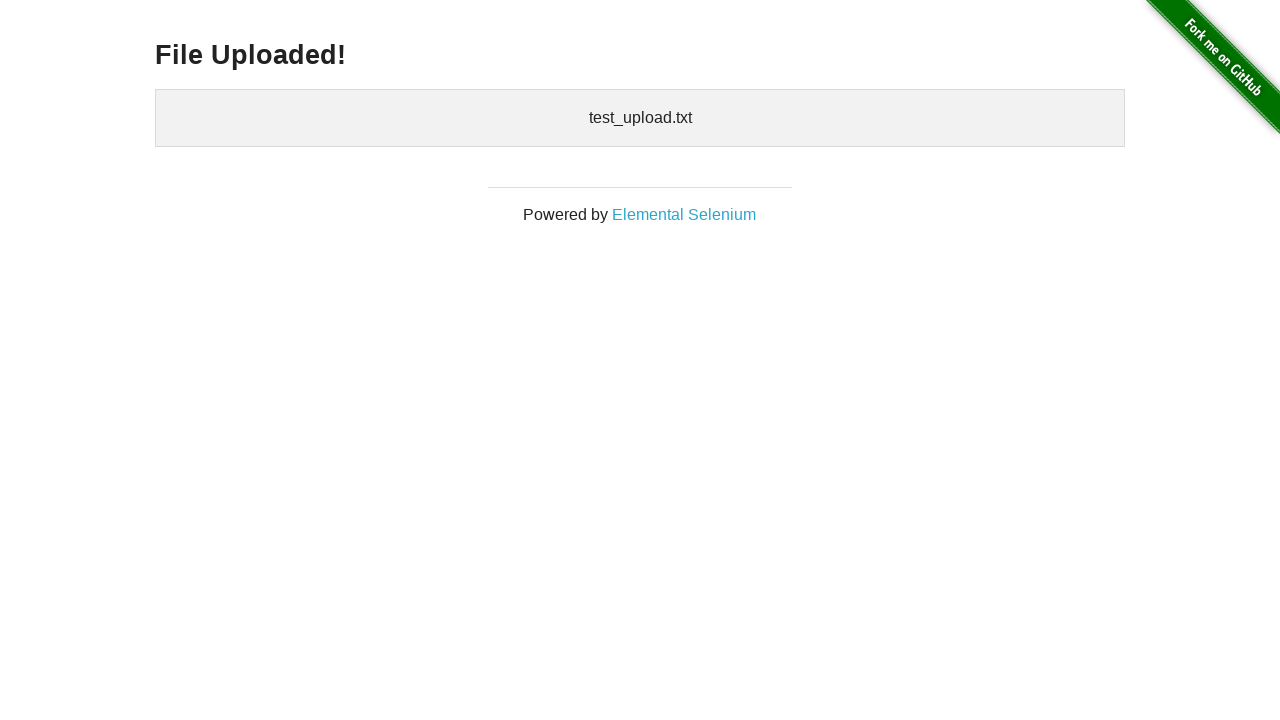

Upload success confirmed - file name appeared on page
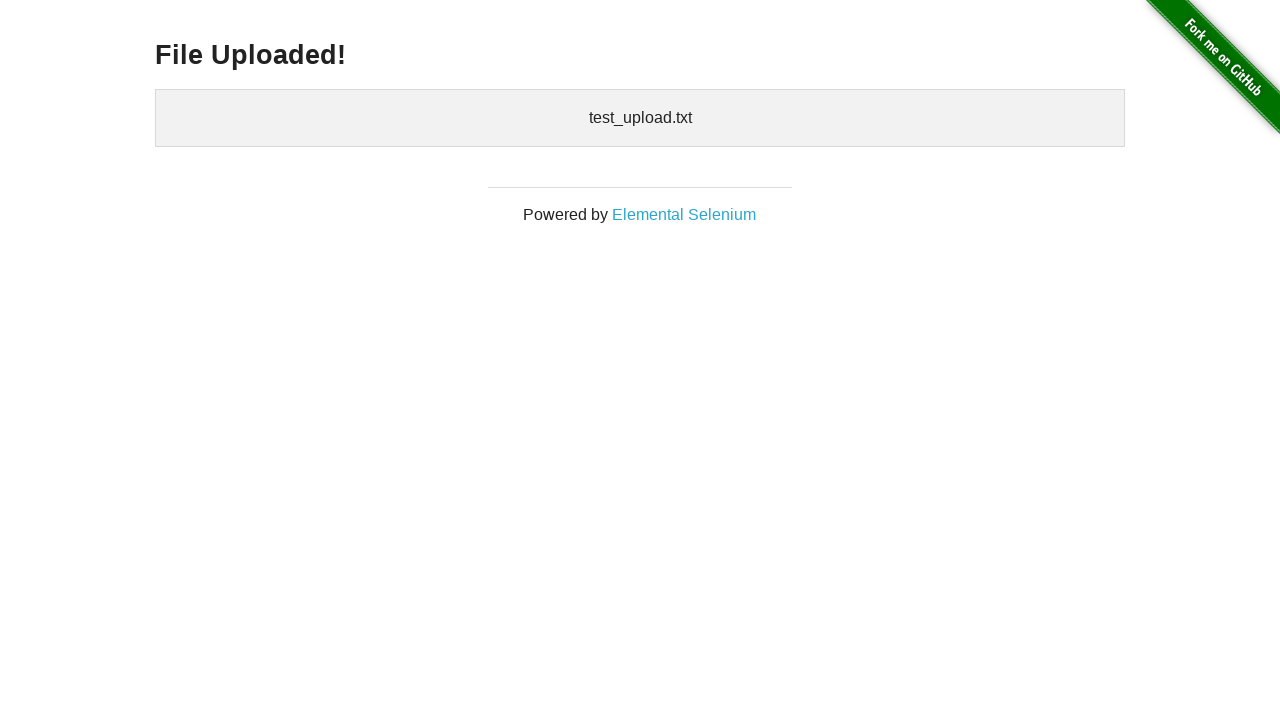

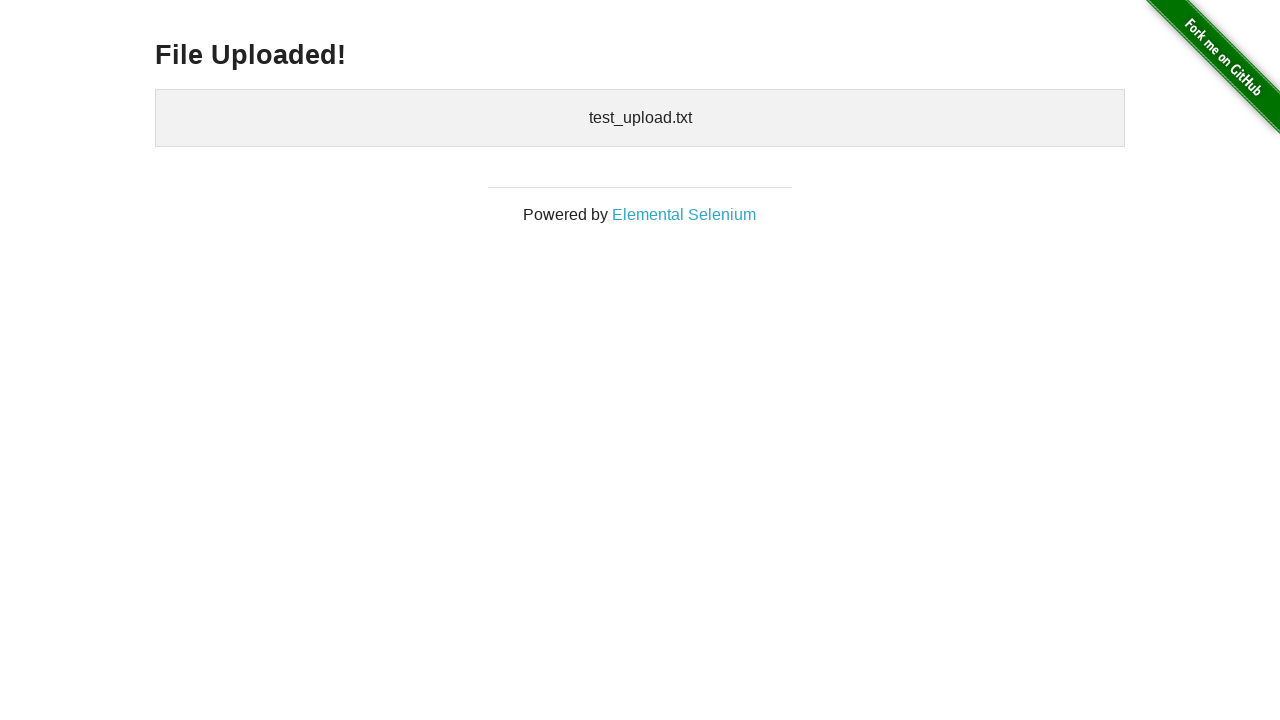